Tests drag and drop functionality by dragging an element and dropping it onto a target area using the dragAndDrop method

Starting URL: https://jqueryui.com/droppable/

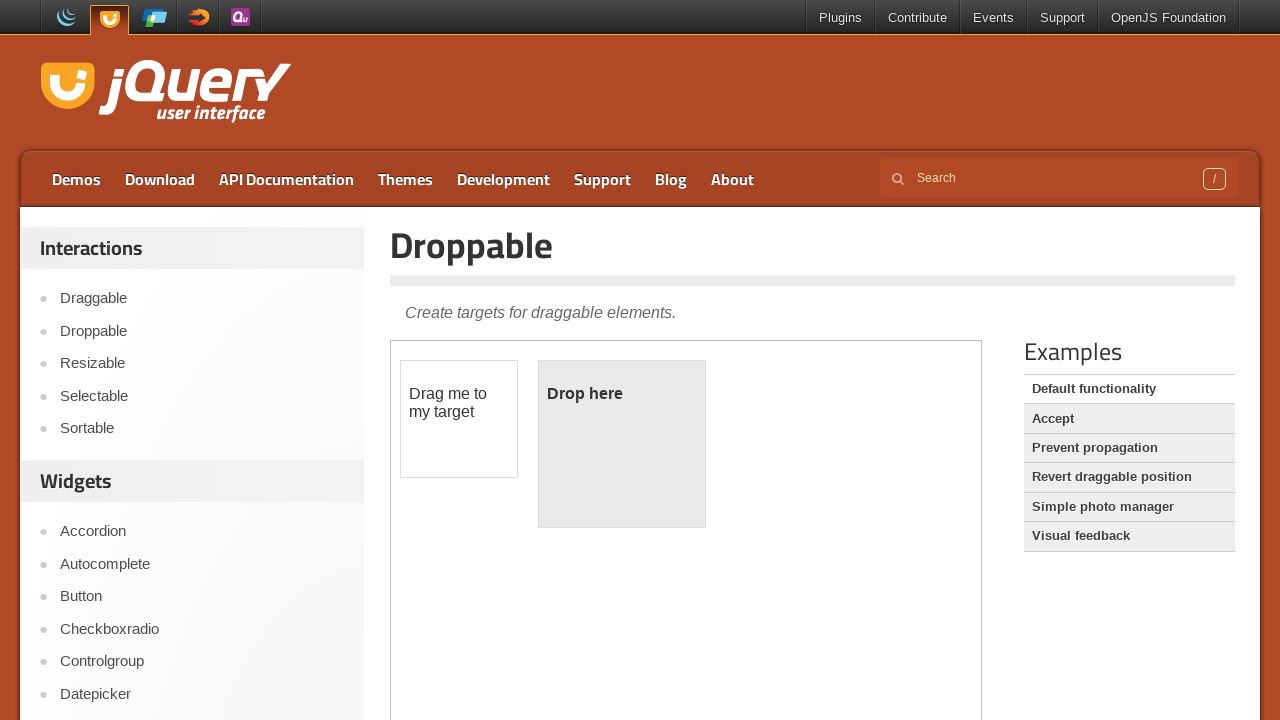

Waited for draggable element to load in iframe
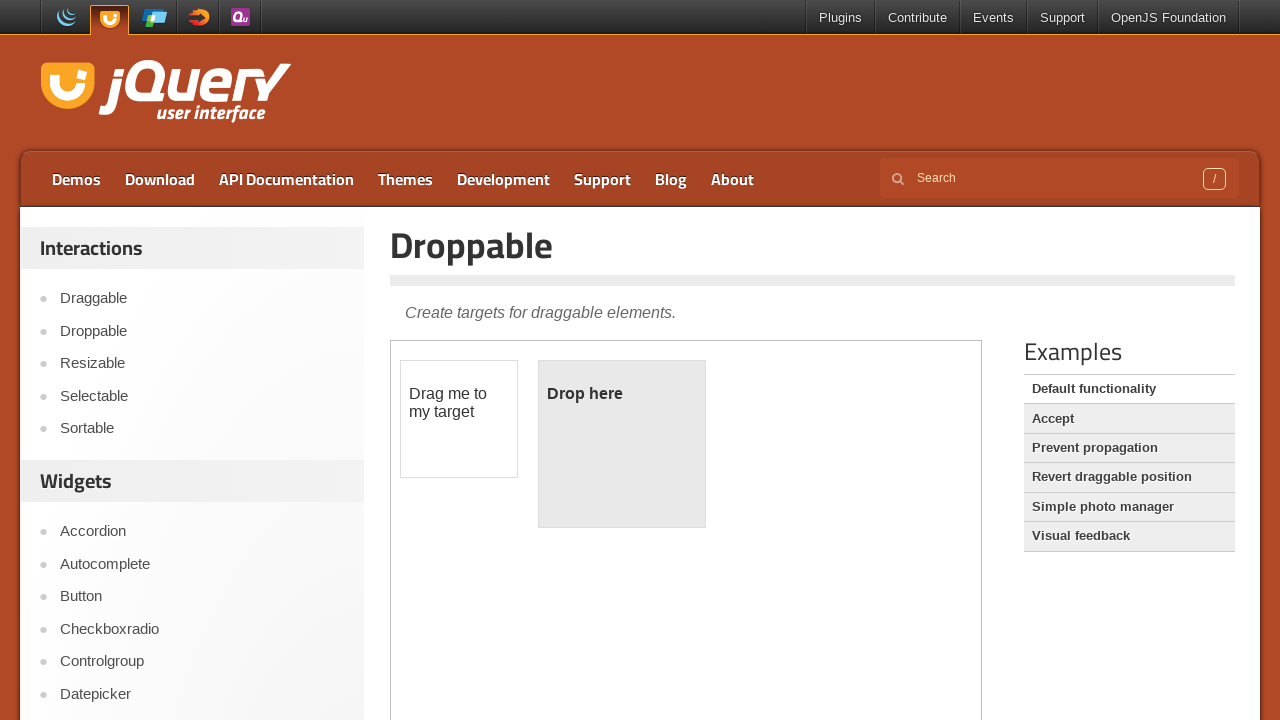

Selected the demo iframe (index 1)
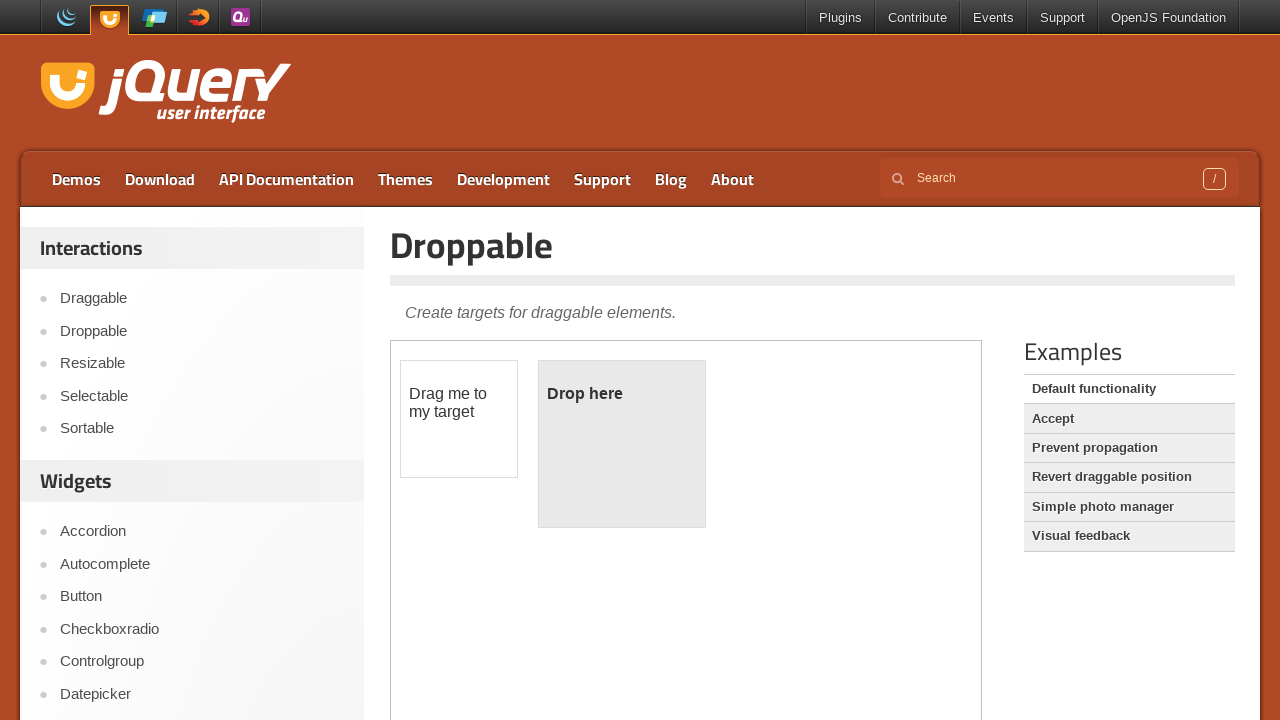

Located the draggable element with id 'draggable'
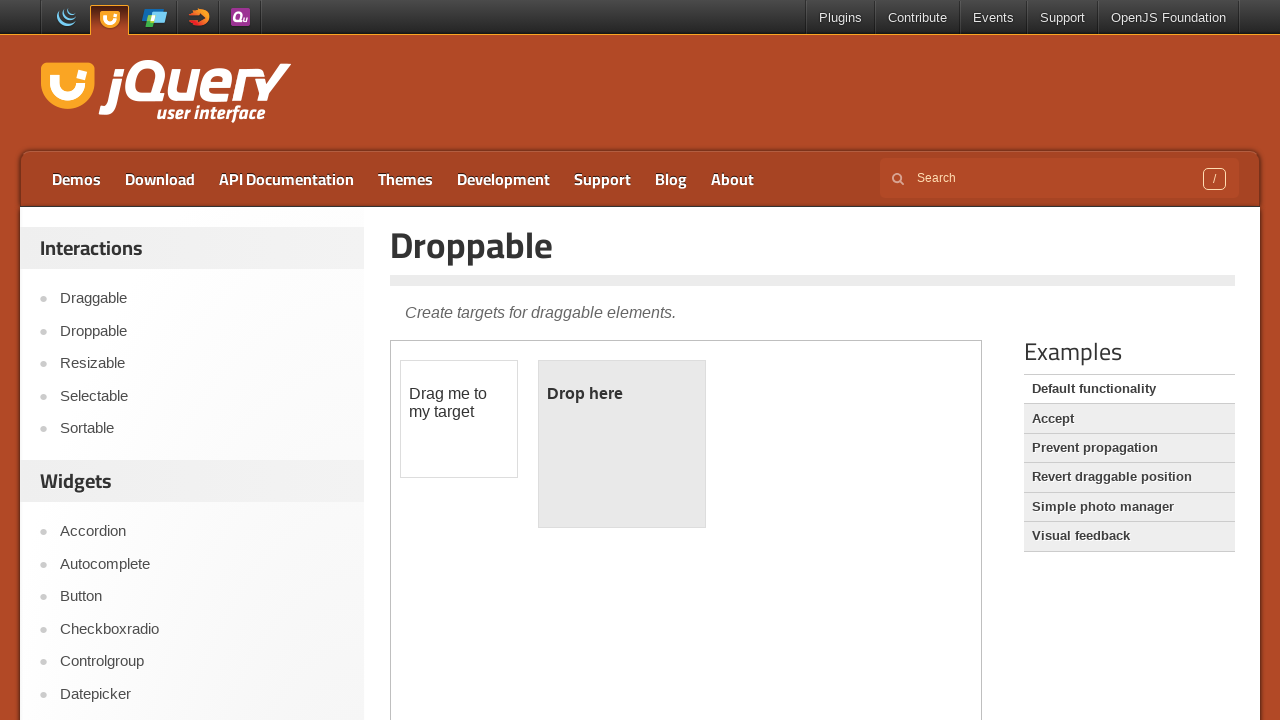

Located the droppable target element with id 'droppable'
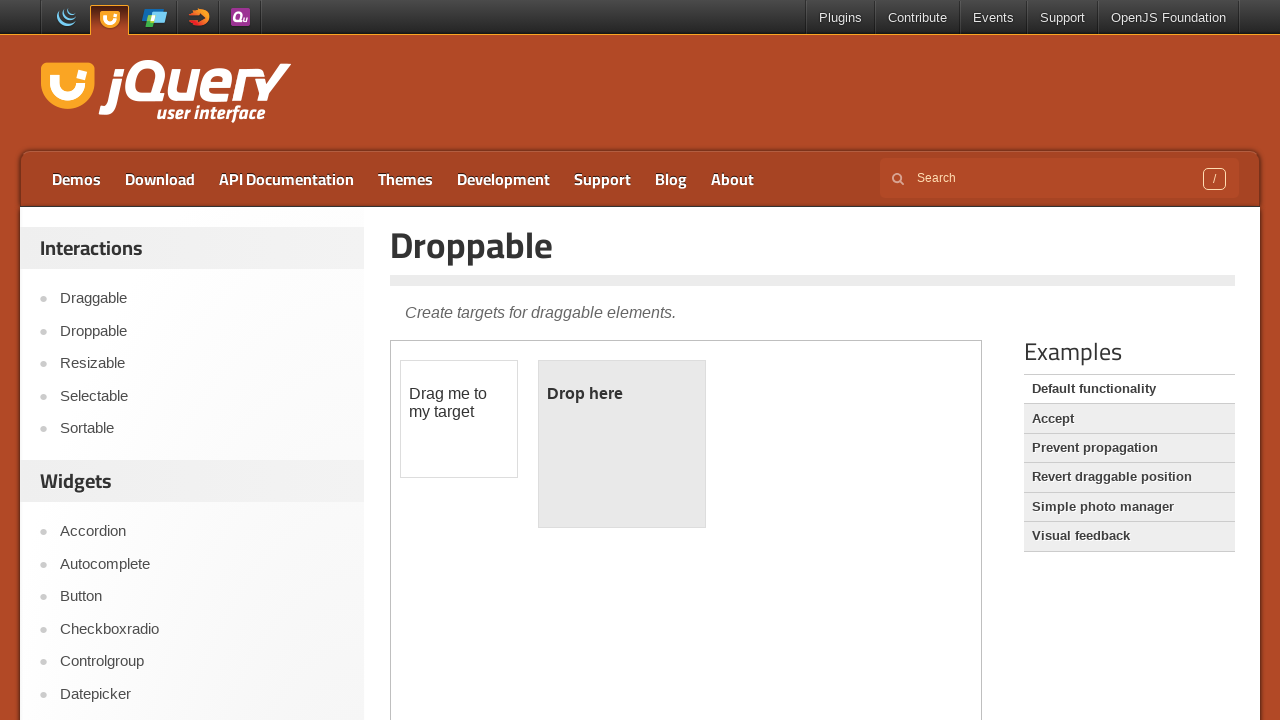

Performed drag and drop action from draggable to droppable element at (622, 444)
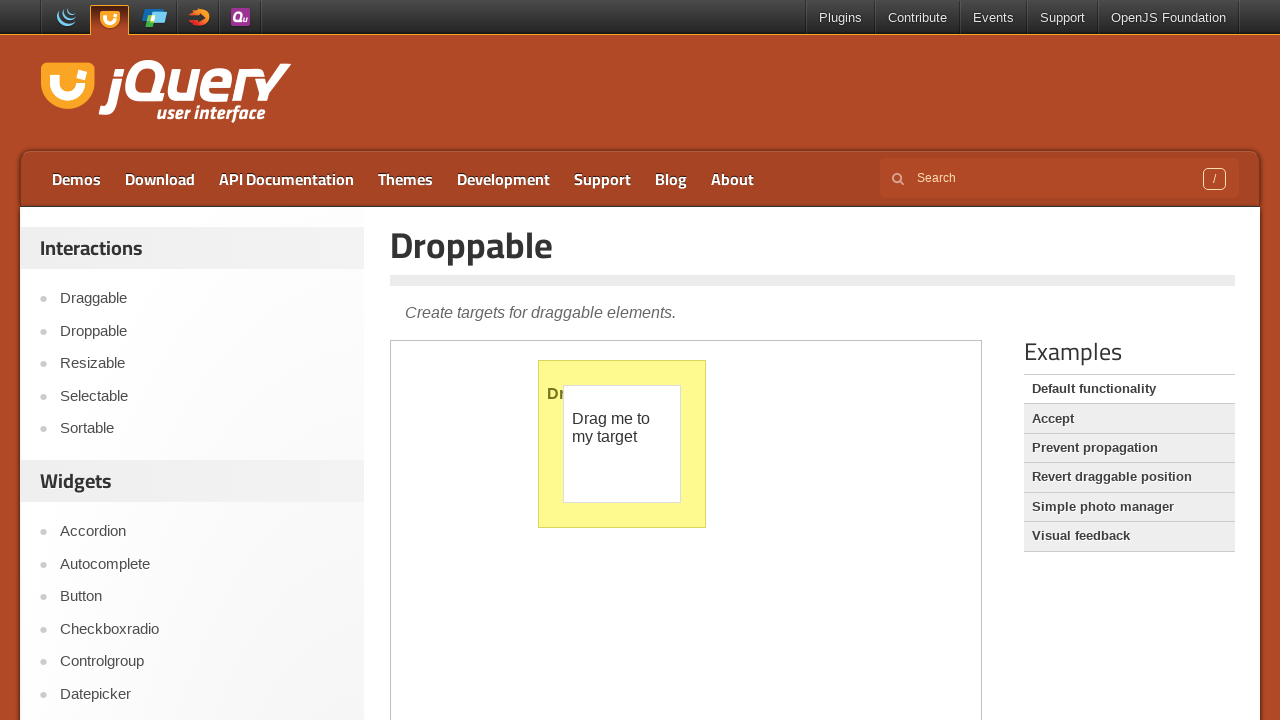

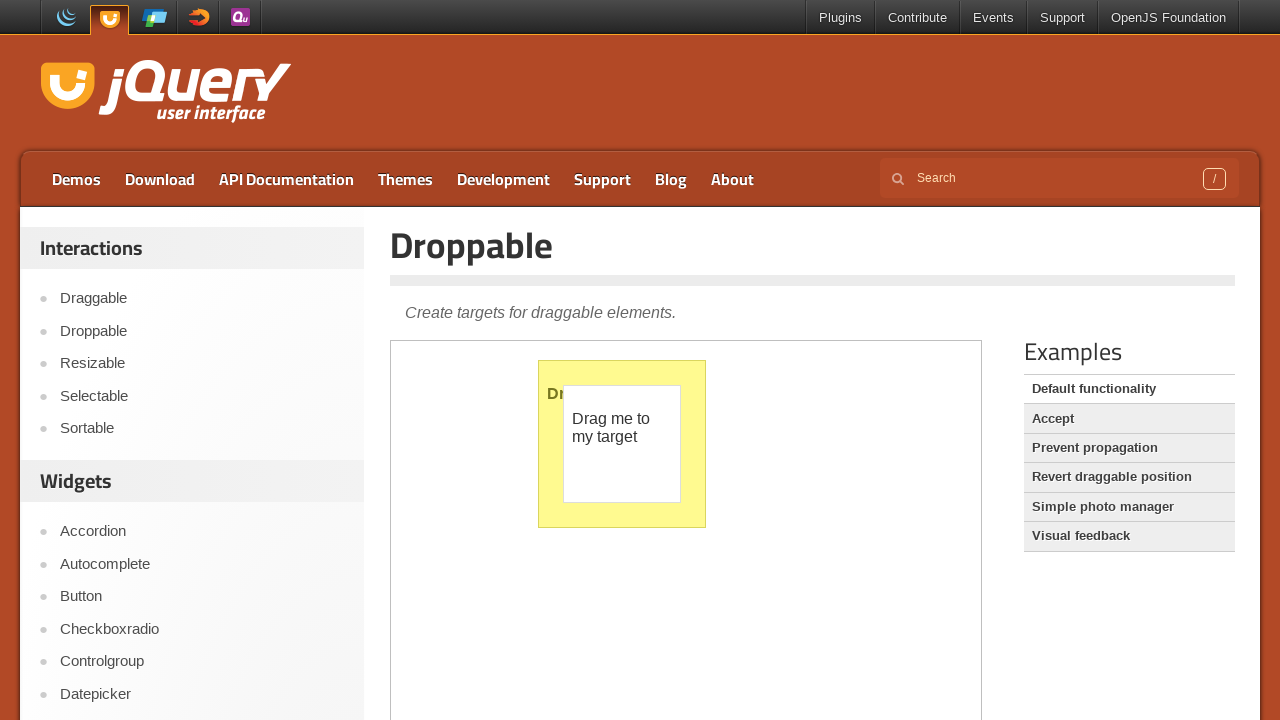